Solves a math problem on a form by calculating a value, filling the answer, selecting checkbox and radio options, then submitting

Starting URL: https://suninjuly.github.io/math.html

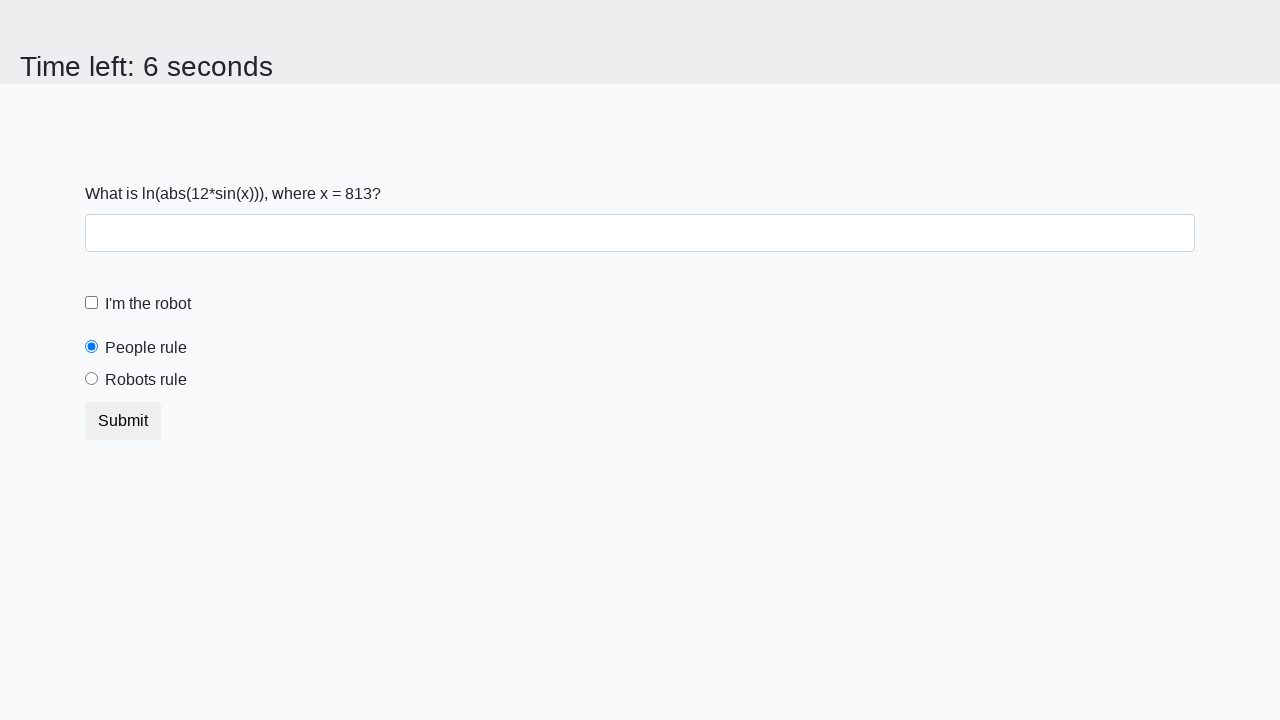

Retrieved x value from the page
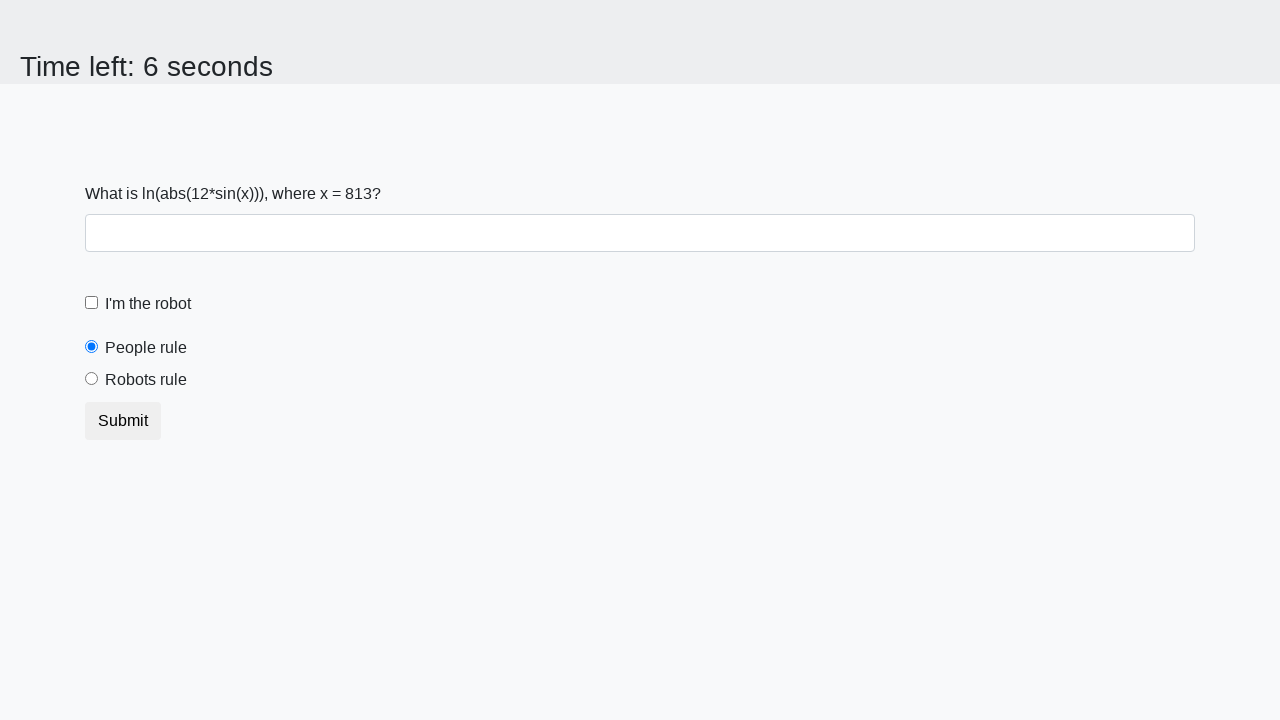

Calculated and filled the answer field with computed value on #answer
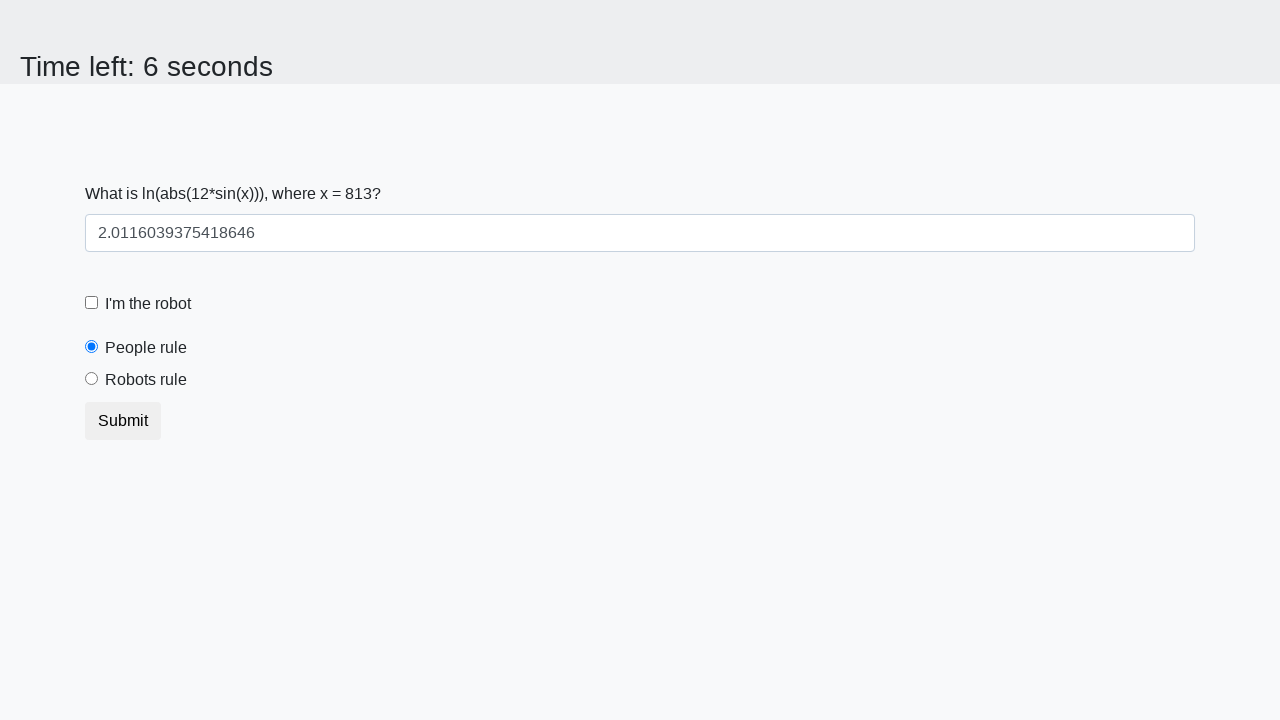

Checked the checkbox at (92, 303) on [type="checkbox"]
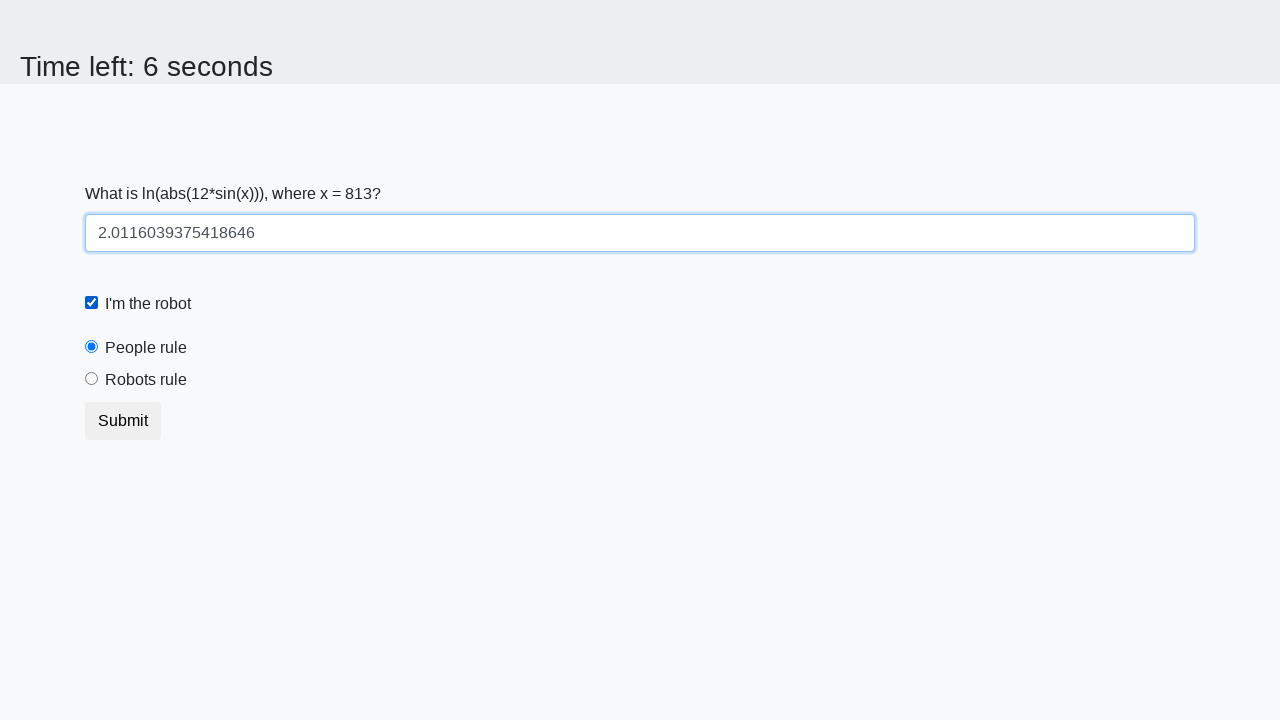

Selected the RobotsRule radio button at (92, 379) on #RobotsRule
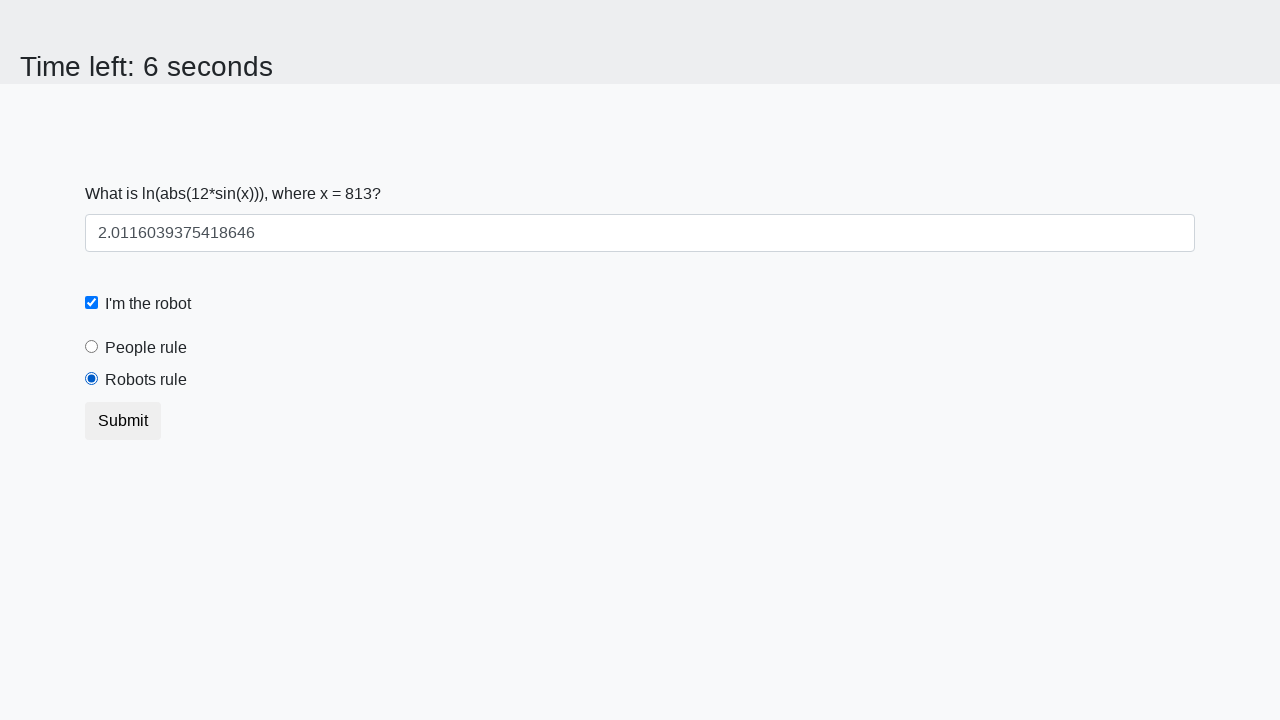

Submitted the form at (123, 421) on button
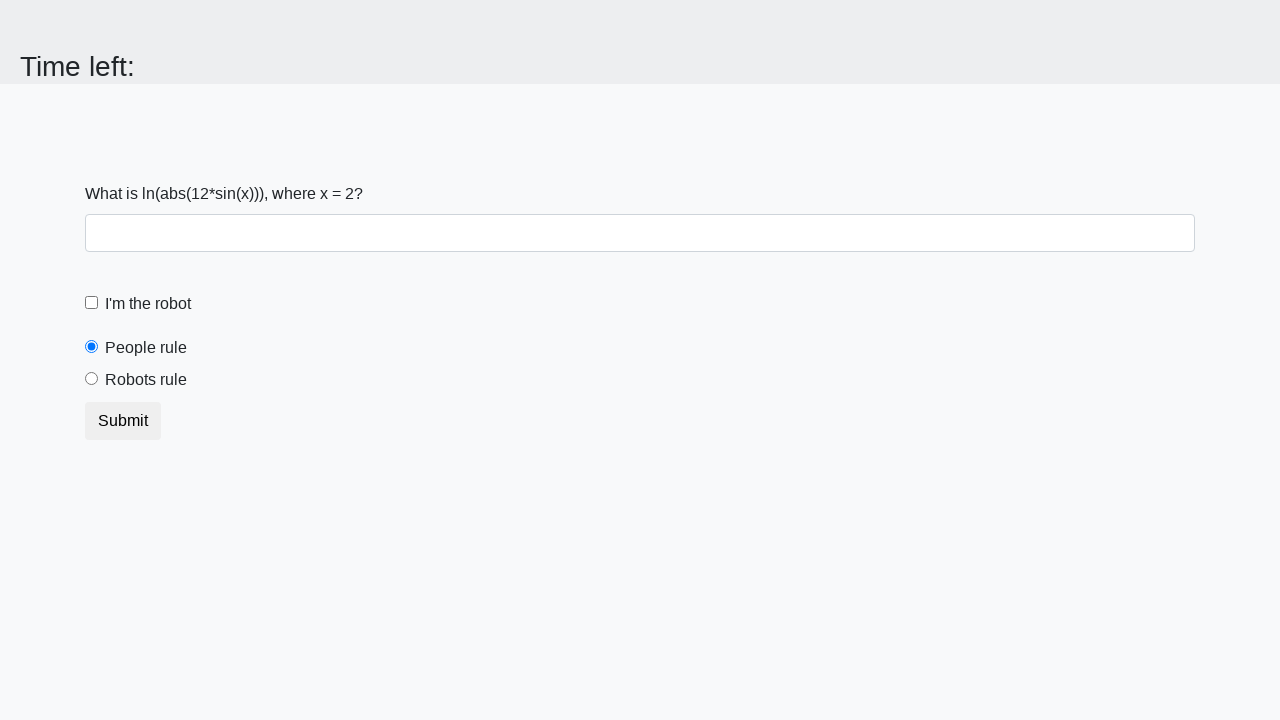

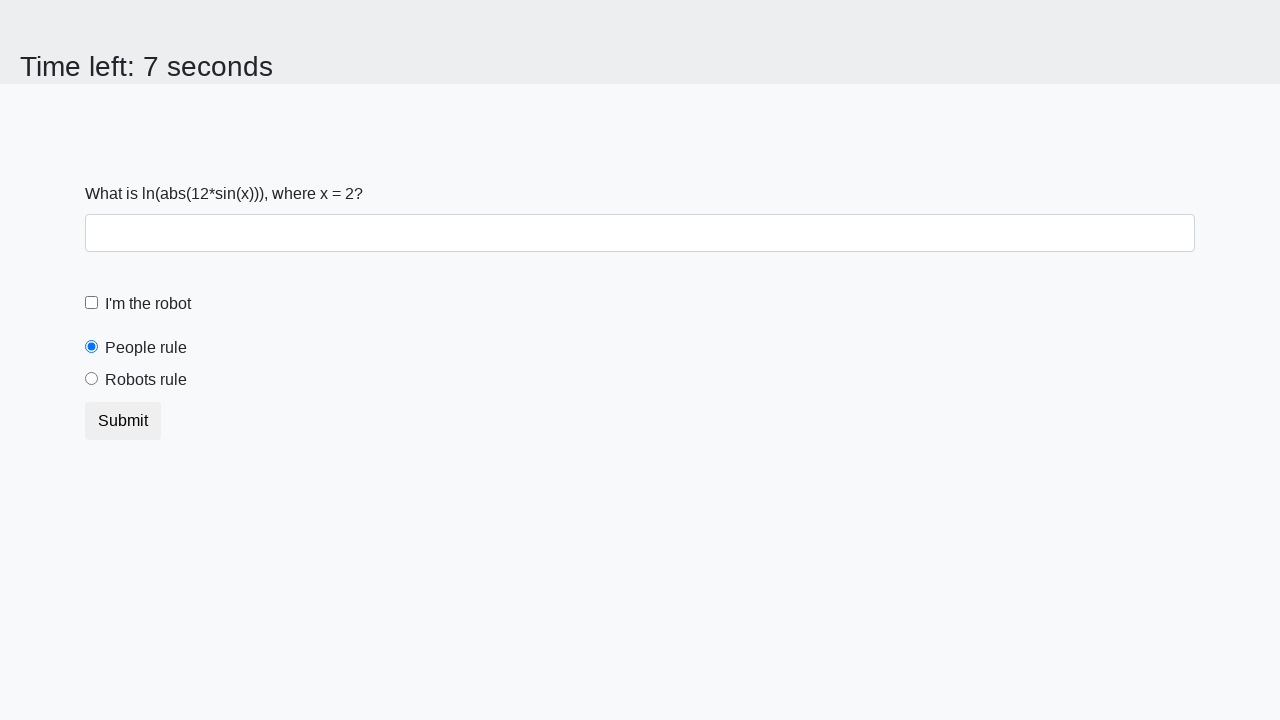